Tests scrolling a specific element into view on the CMS portal page

Starting URL: https://portaldev.cms.gov/portal/

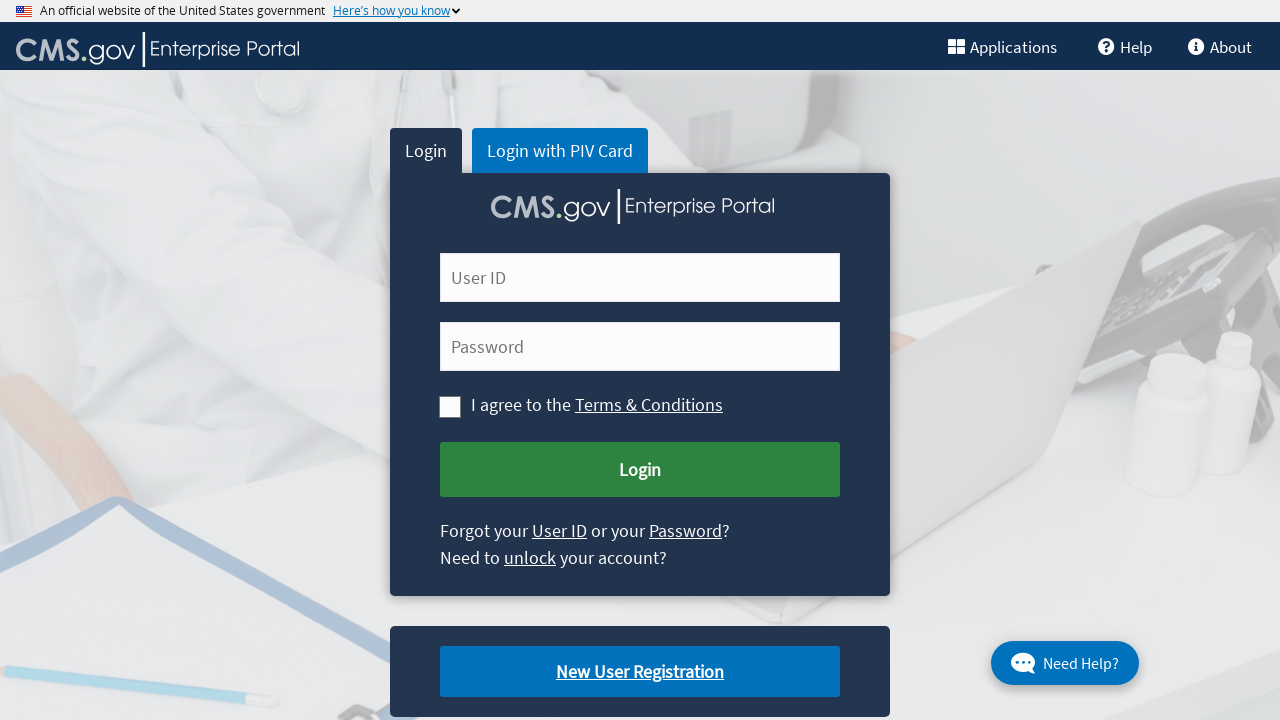

Located 'Learn more about Enterprise Portal' link element
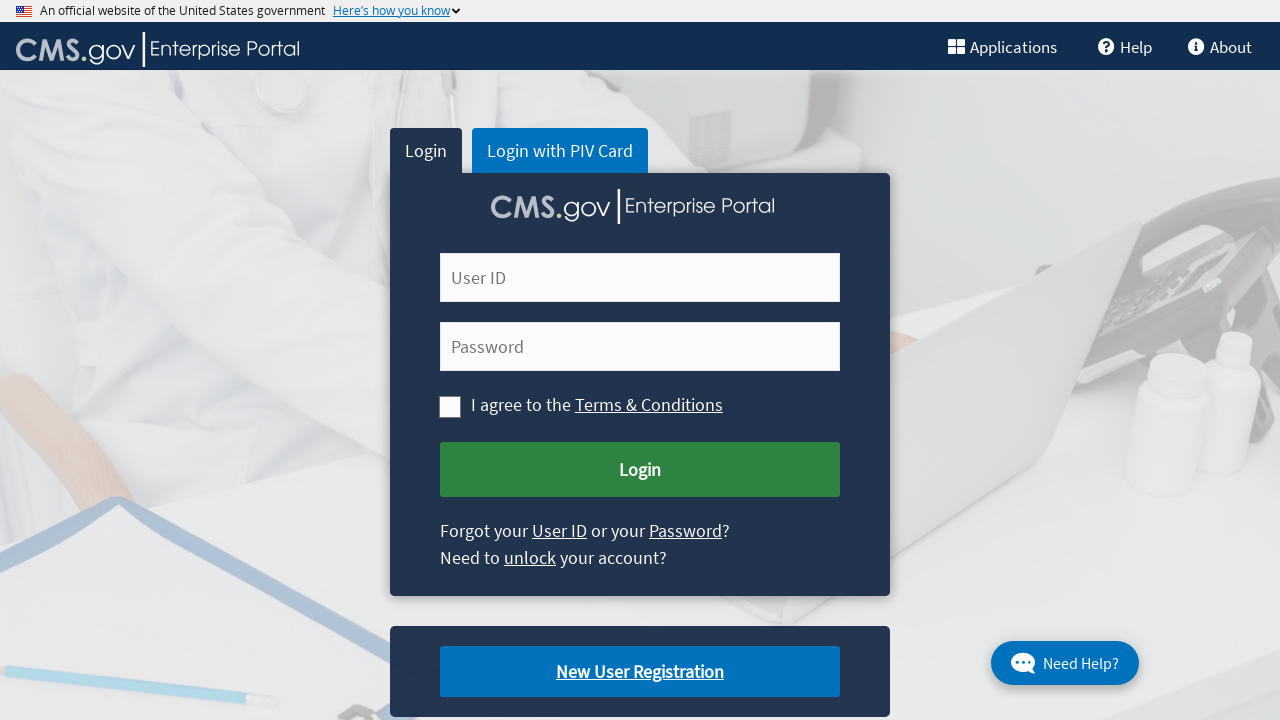

Scrolled 'Learn more about Enterprise Portal' link into view
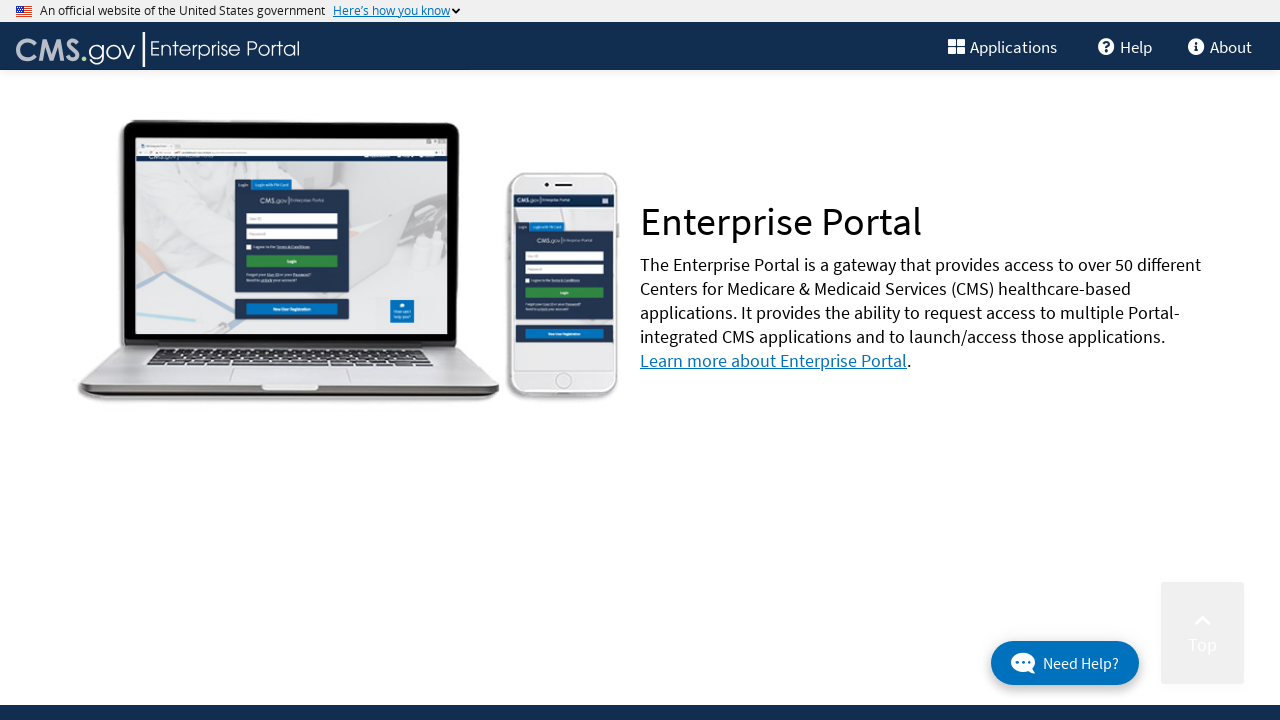

Waited 2 seconds for scroll animation to complete
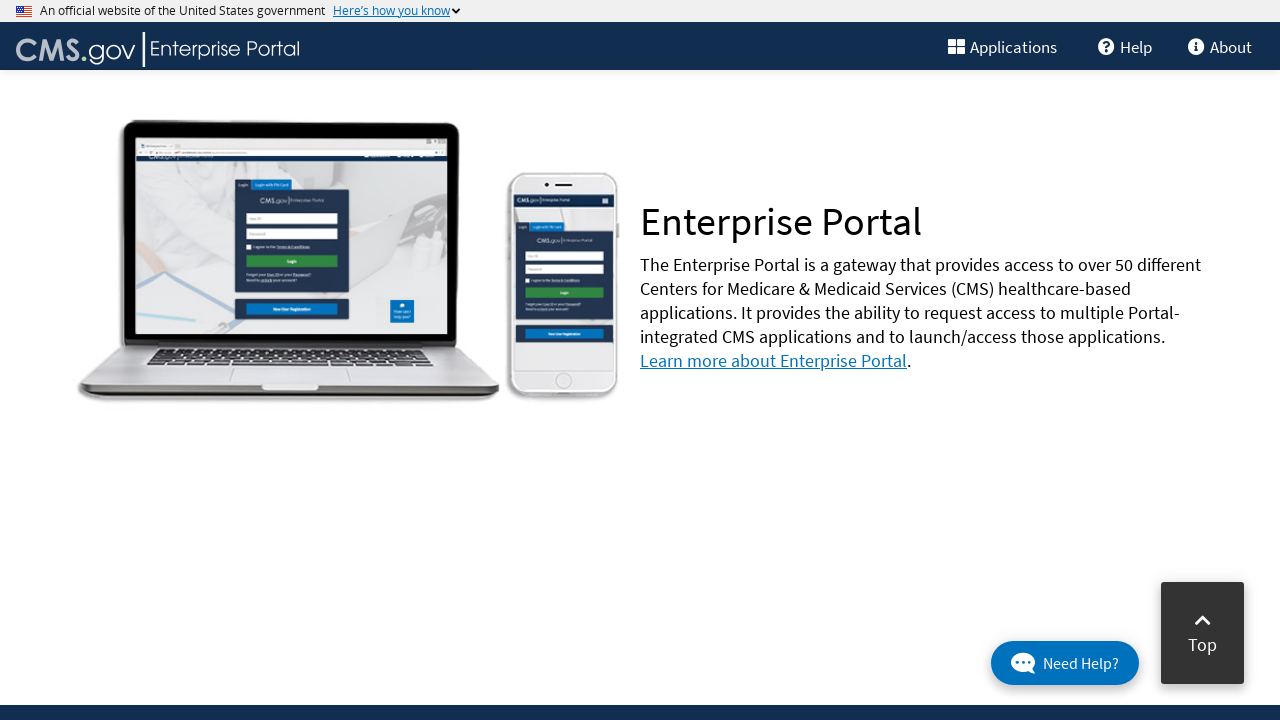

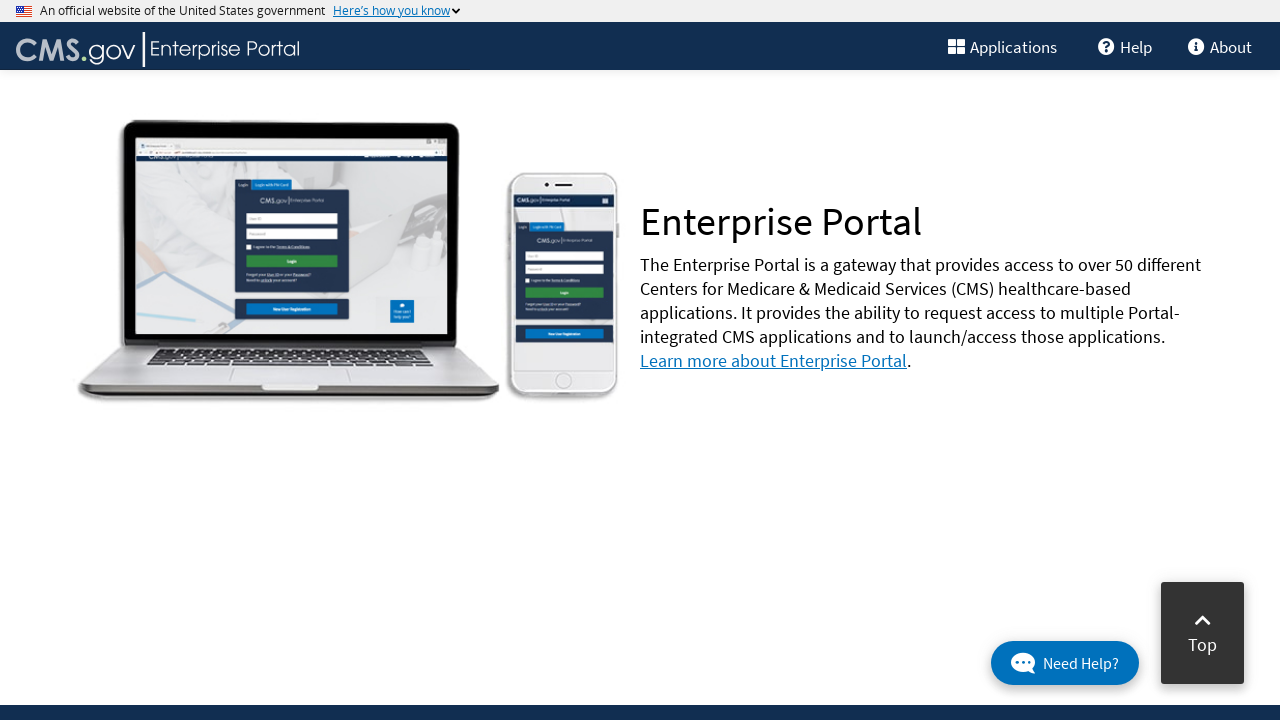